Tests race results page functionality by clicking the results tab, selecting a specific race category (42K) from a dropdown, and changing the pagination to show 100 results per page.

Starting URL: https://results.chronotrack.com/event/results/event/event-49653

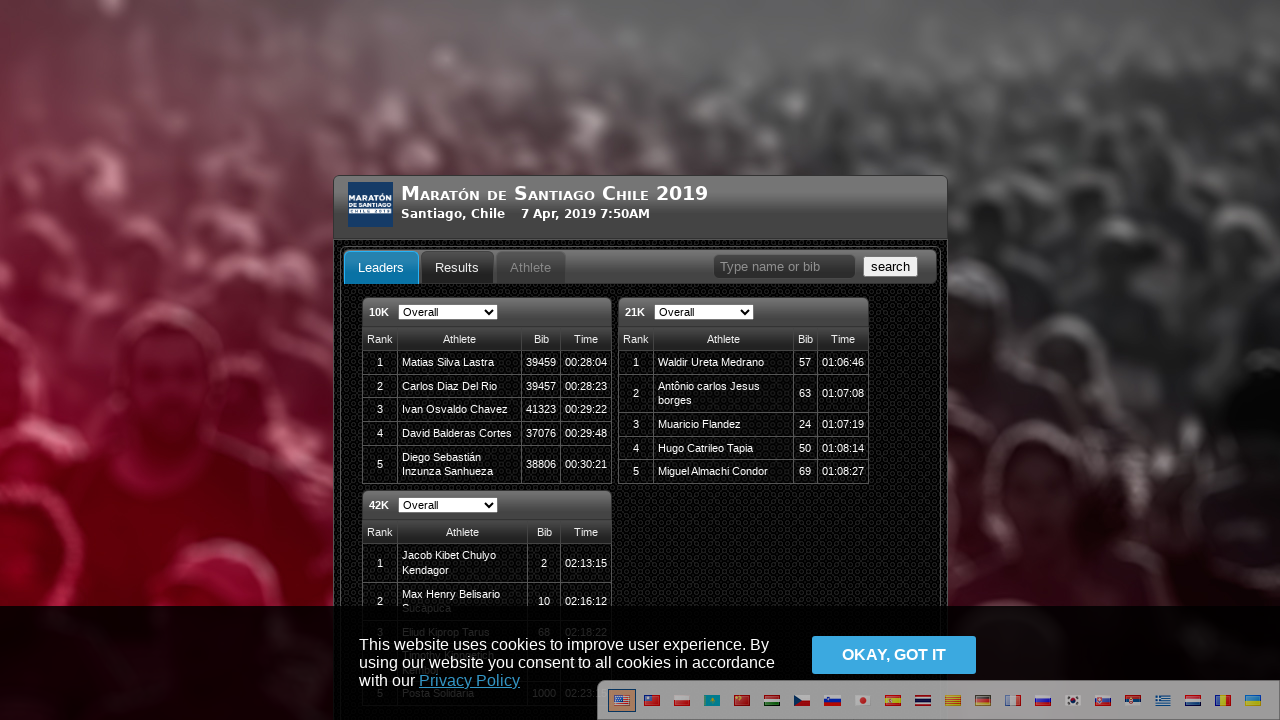

Results tab selector loaded
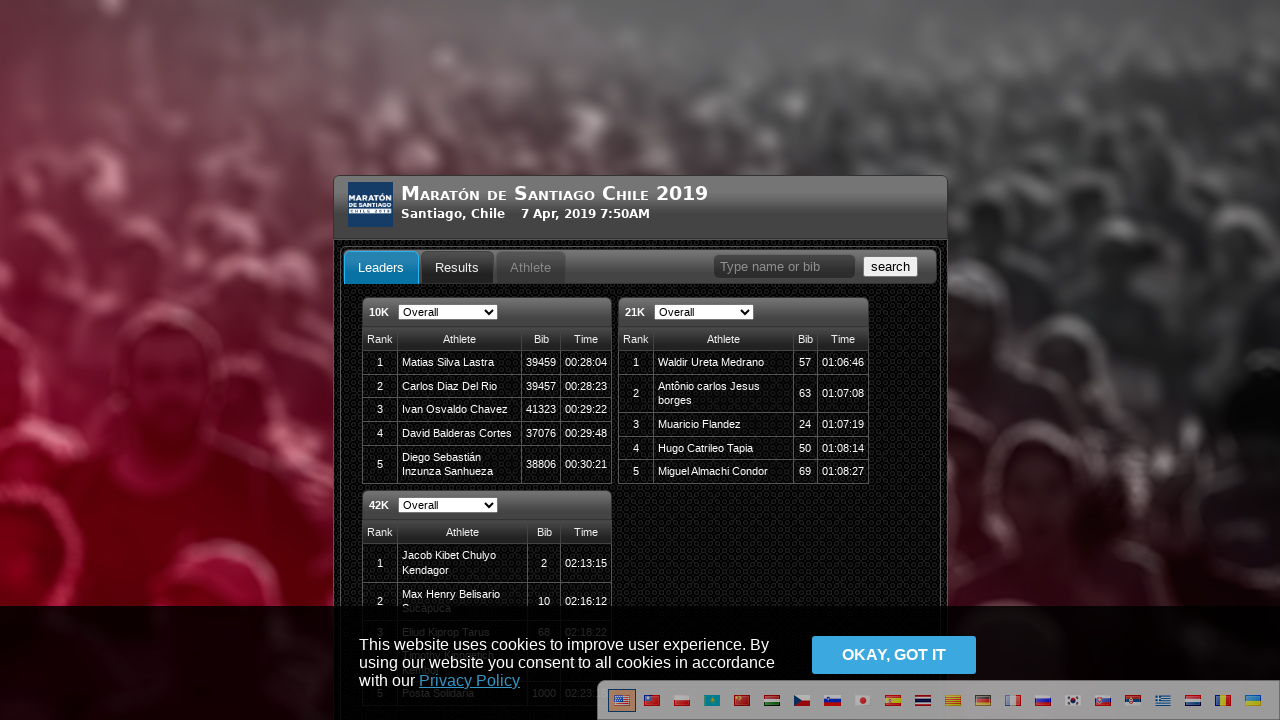

Clicked the results tab at (457, 267) on #resultsResultsTab
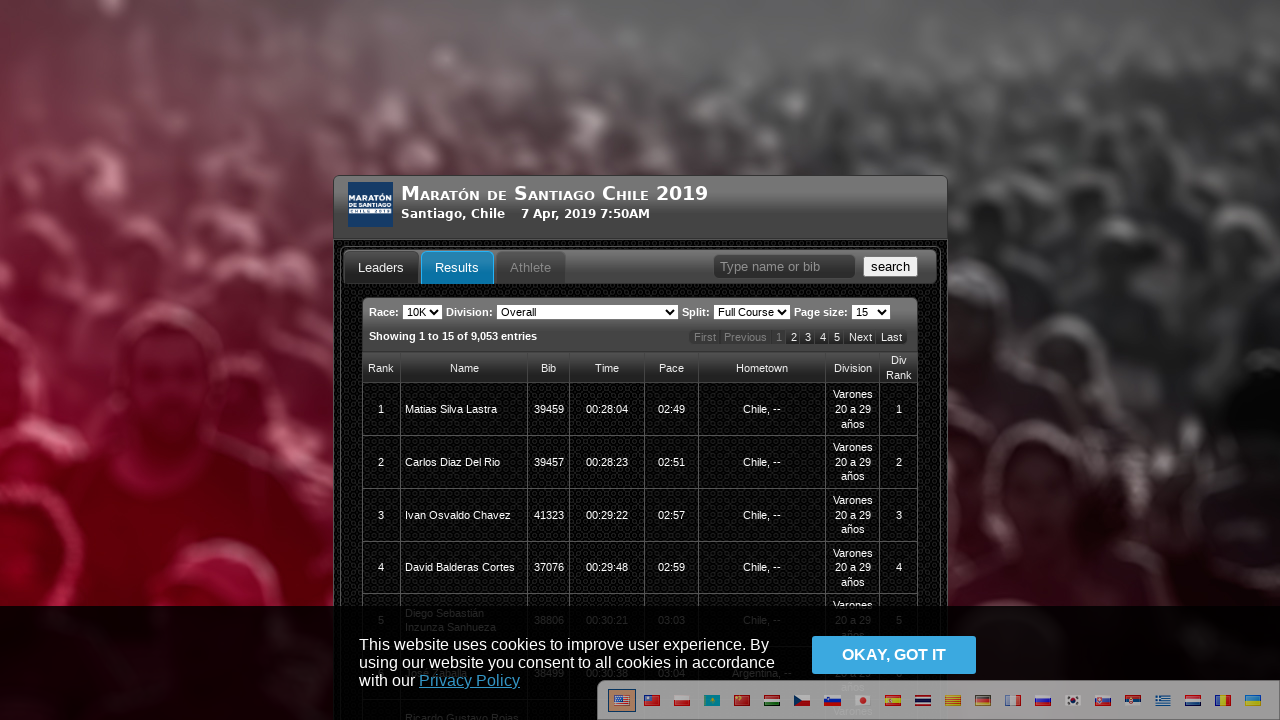

Selected '42K' race from dropdown on #bazu-full-results-races
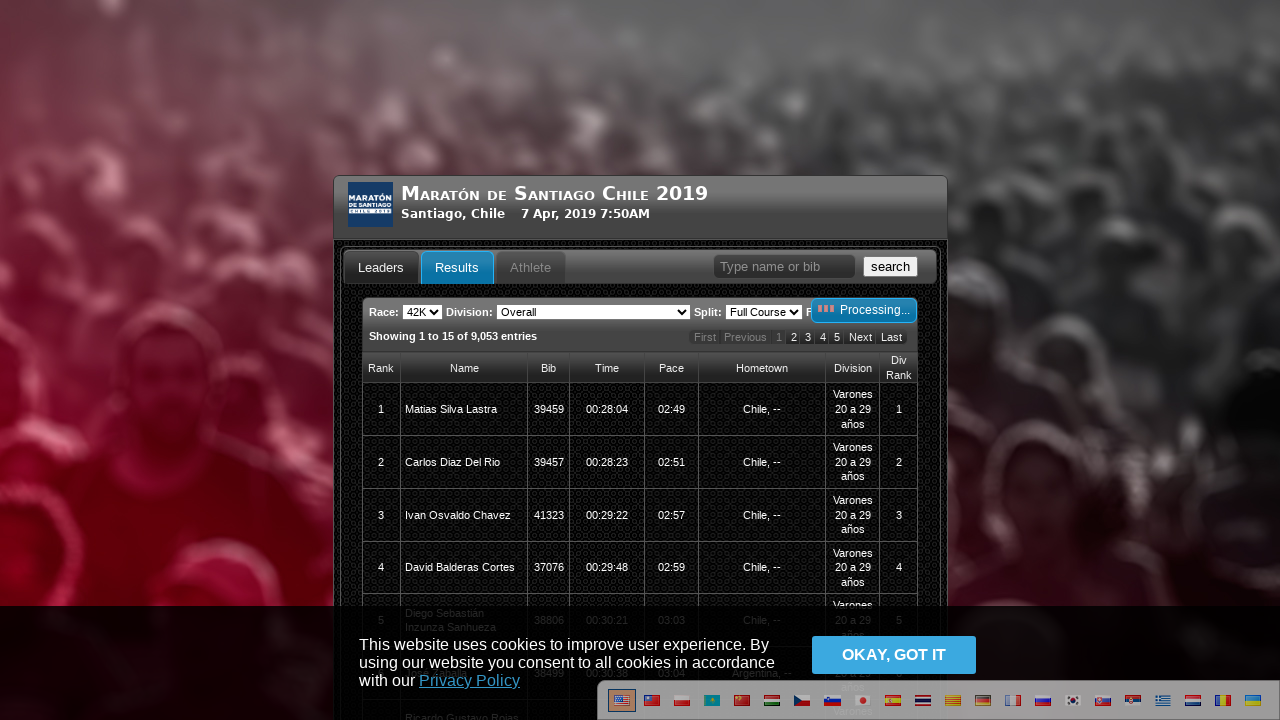

Changed pagination to show 100 results per page on #bazu-full-results-paging
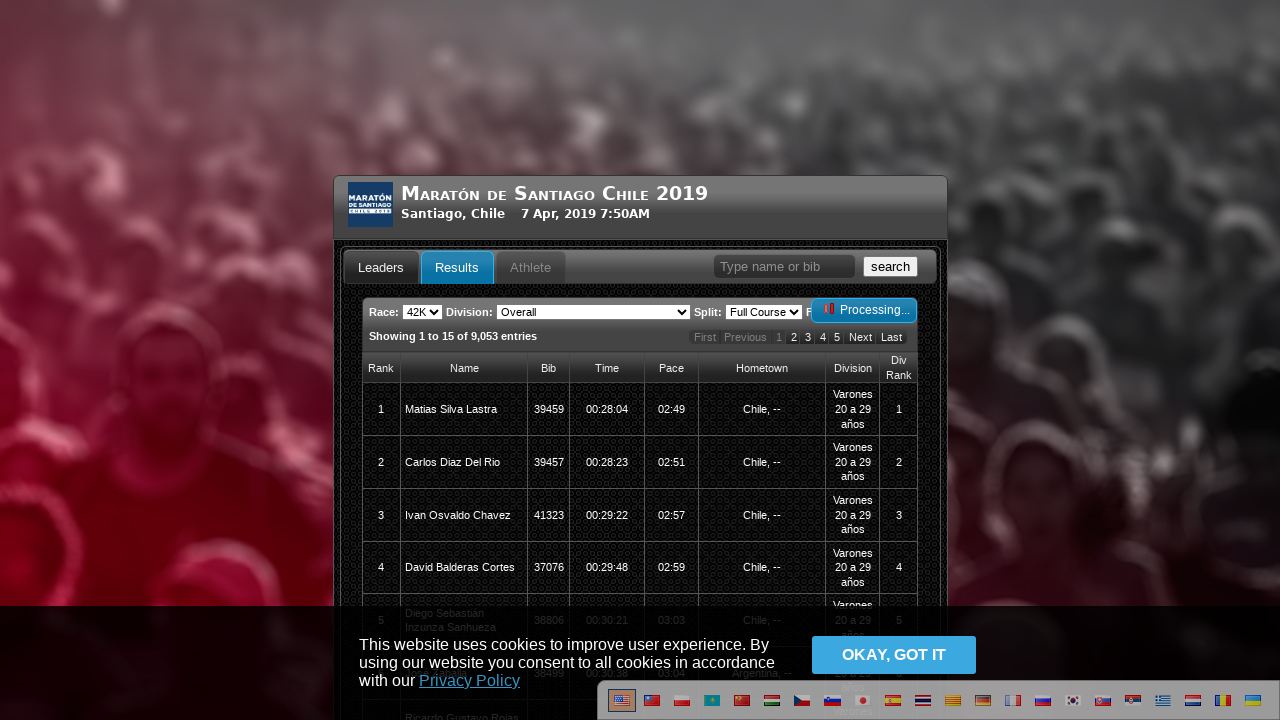

Results grid loaded and visible
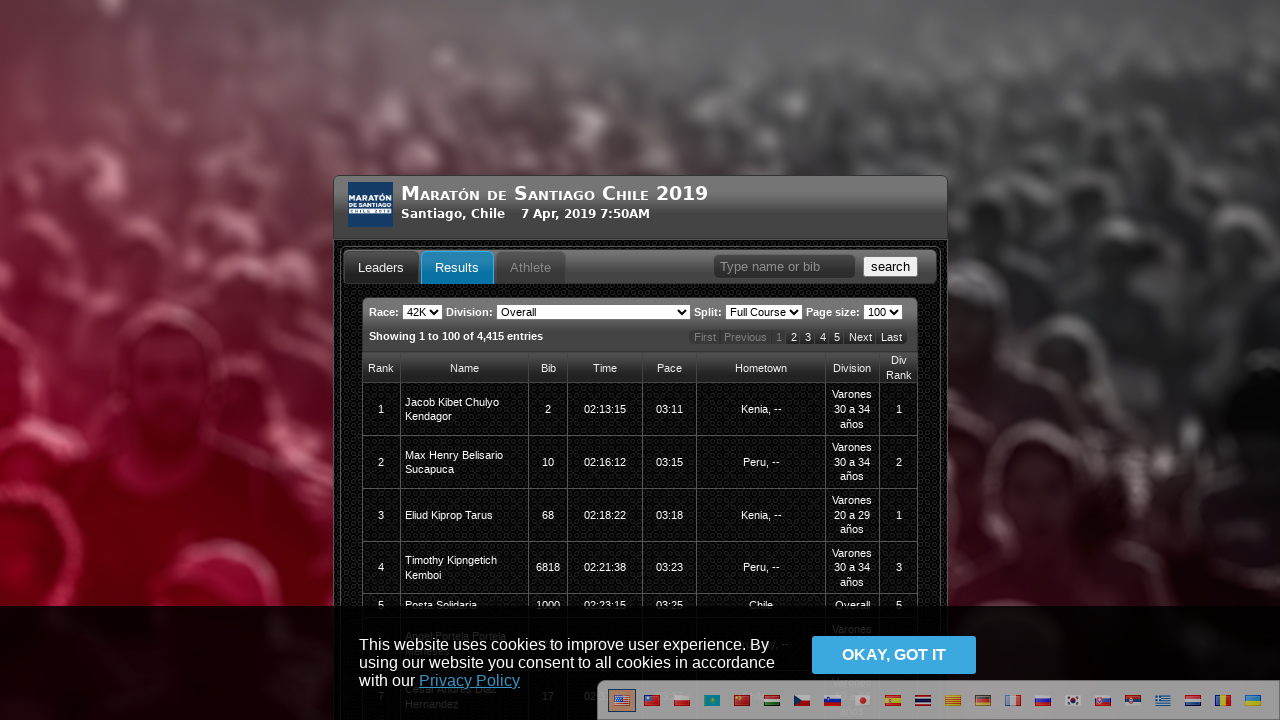

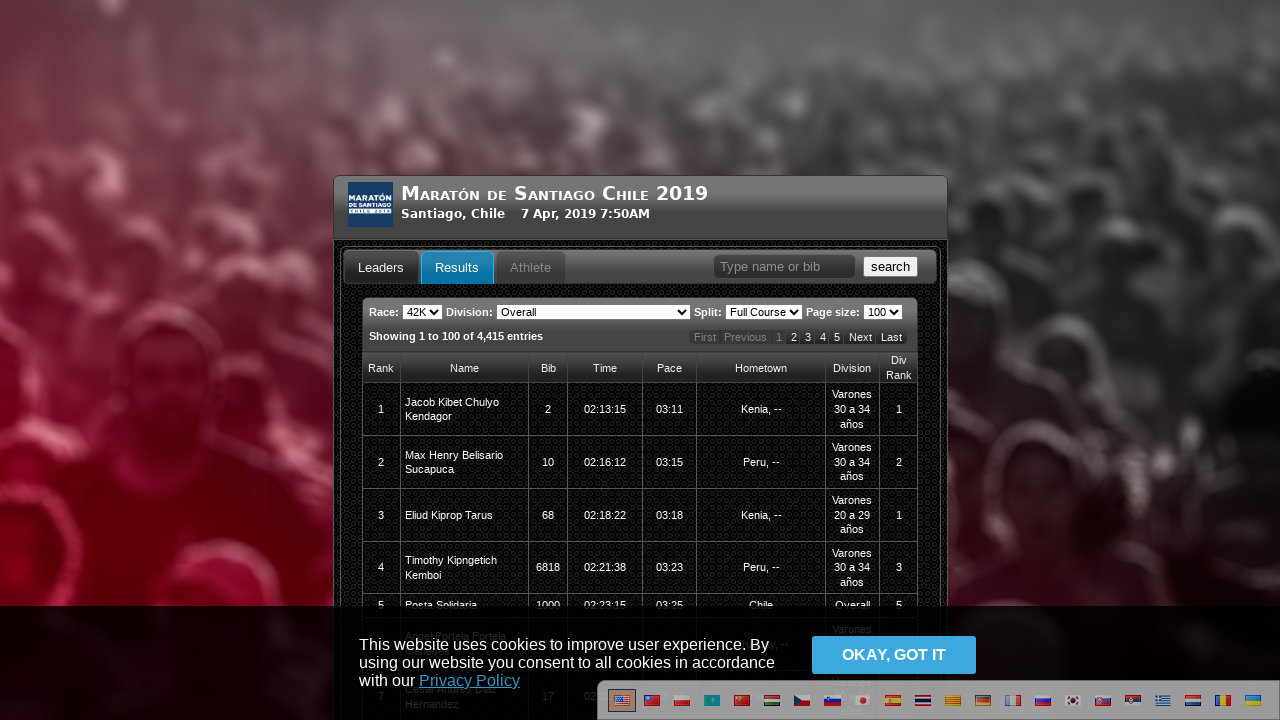